Clicks login without credentials, then clicks the X button to dismiss the error message and verifies it disappears

Starting URL: https://the-internet.herokuapp.com/login

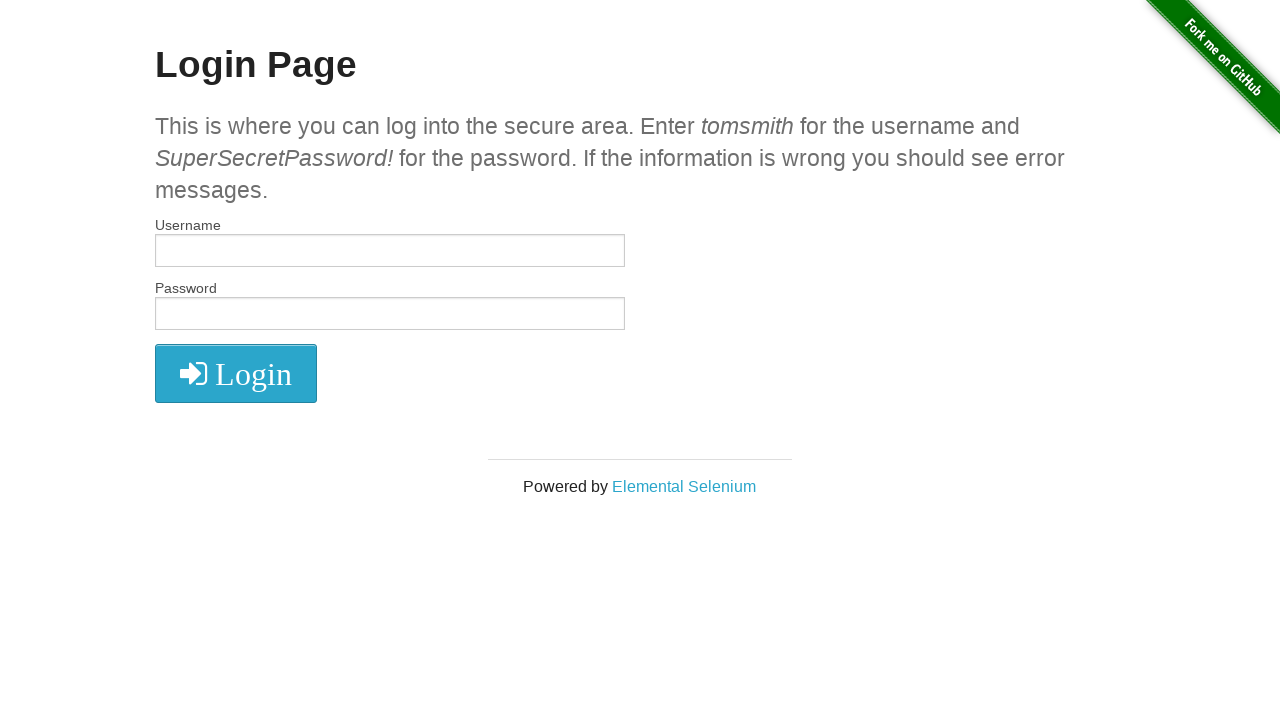

Clicked login button without credentials at (236, 374) on .fa-sign-in
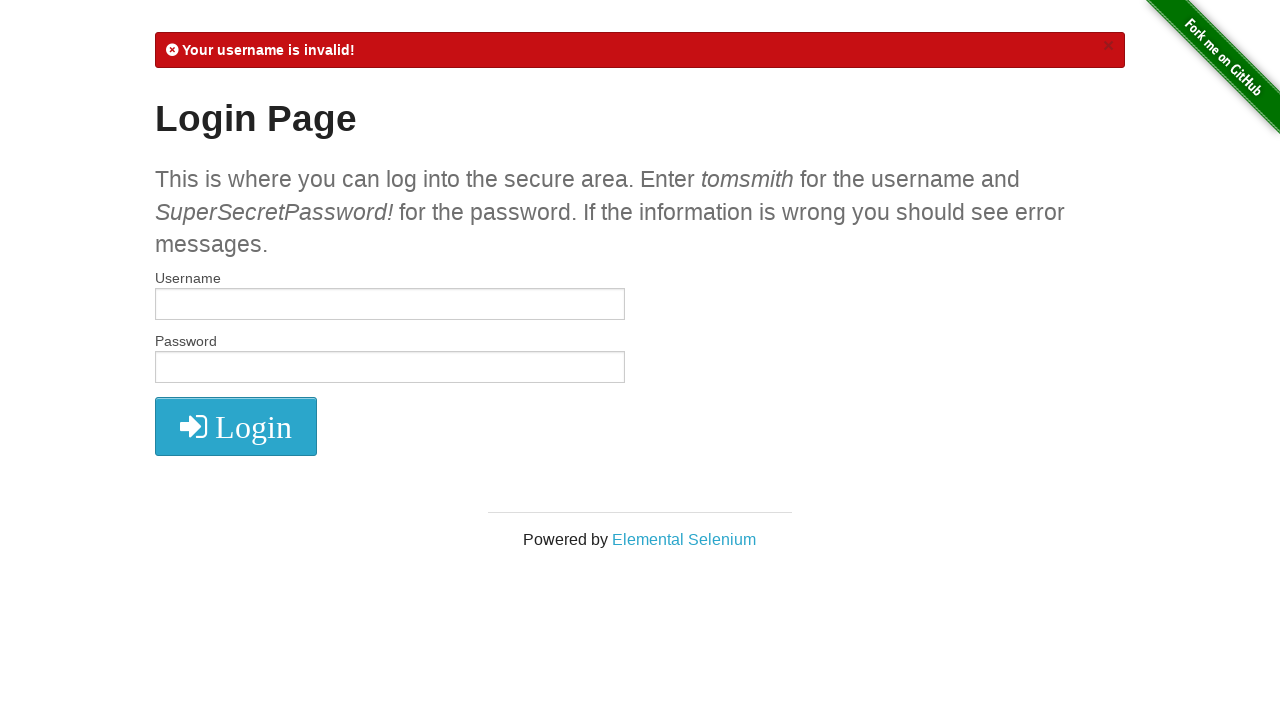

Error message appeared
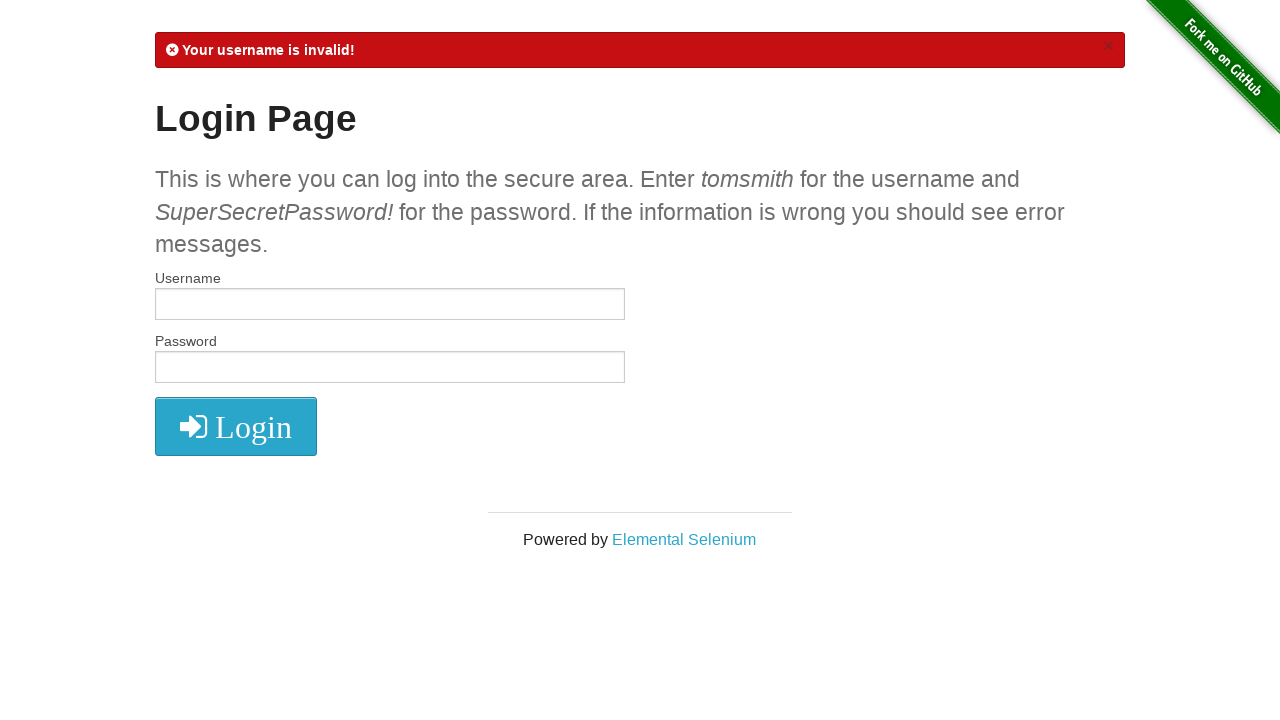

Clicked close button (X) to dismiss error message at (1108, 46) on .close
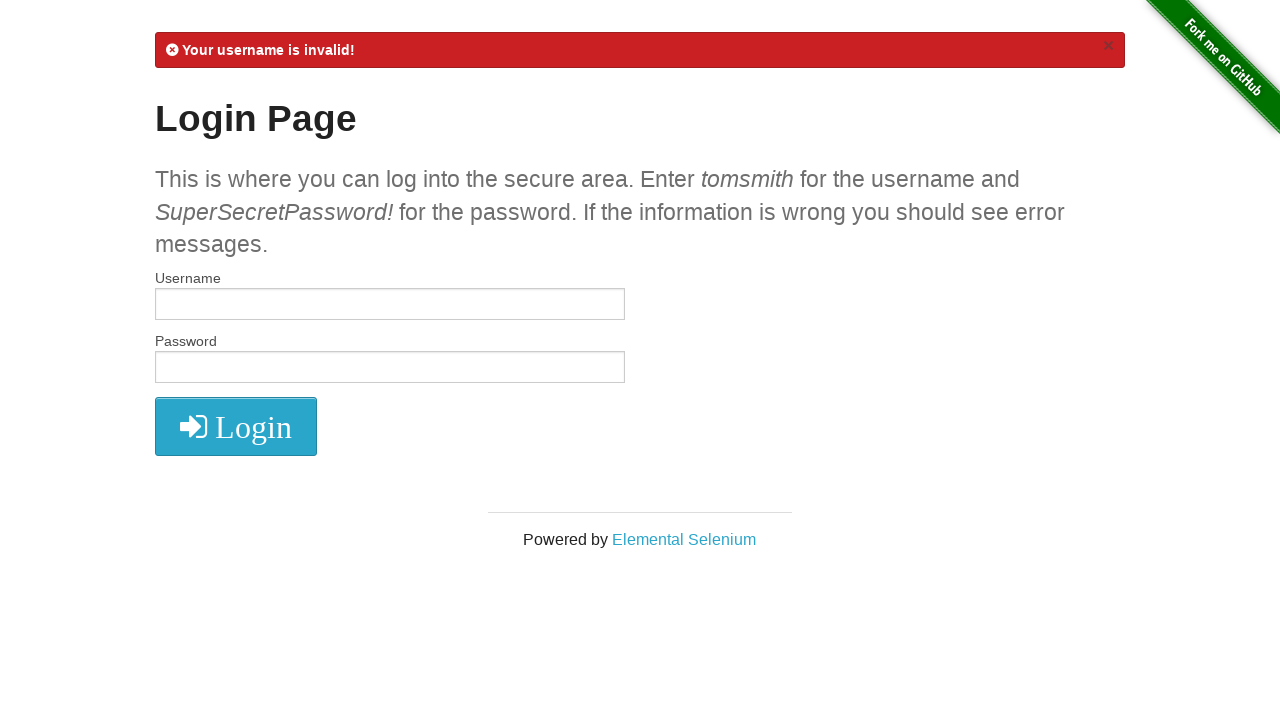

Error message disappeared
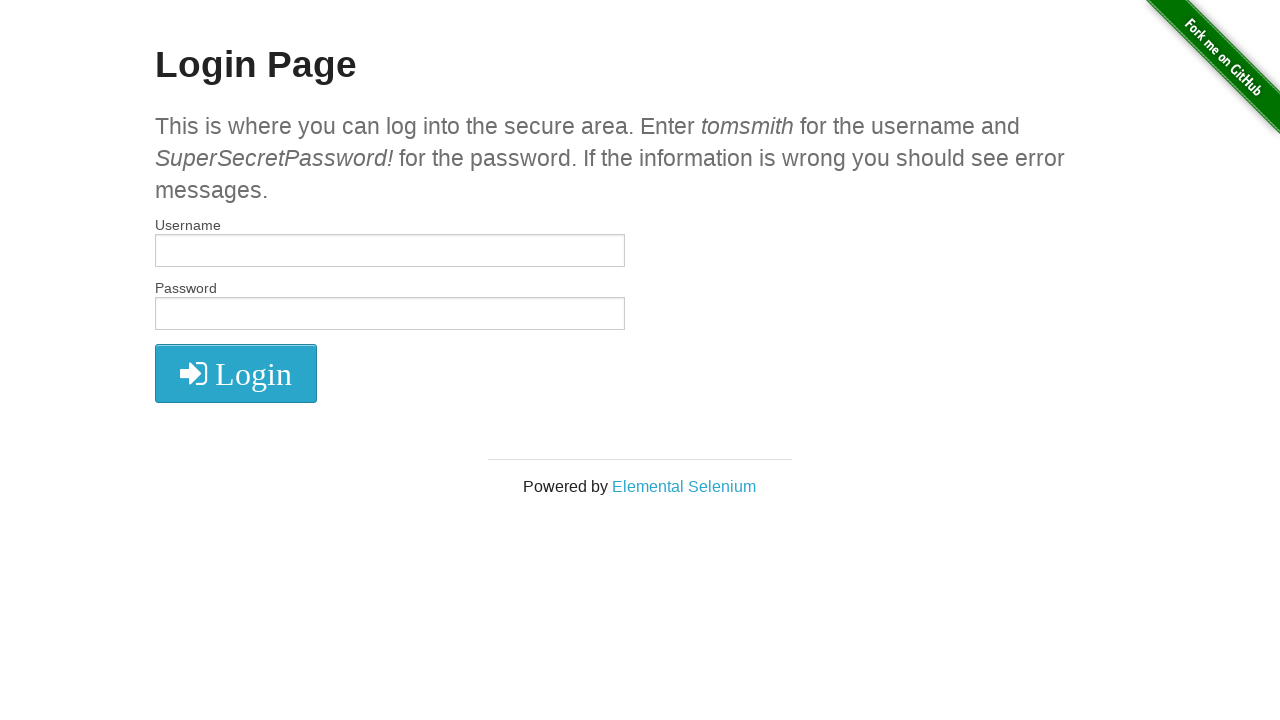

Verified error message is no longer present
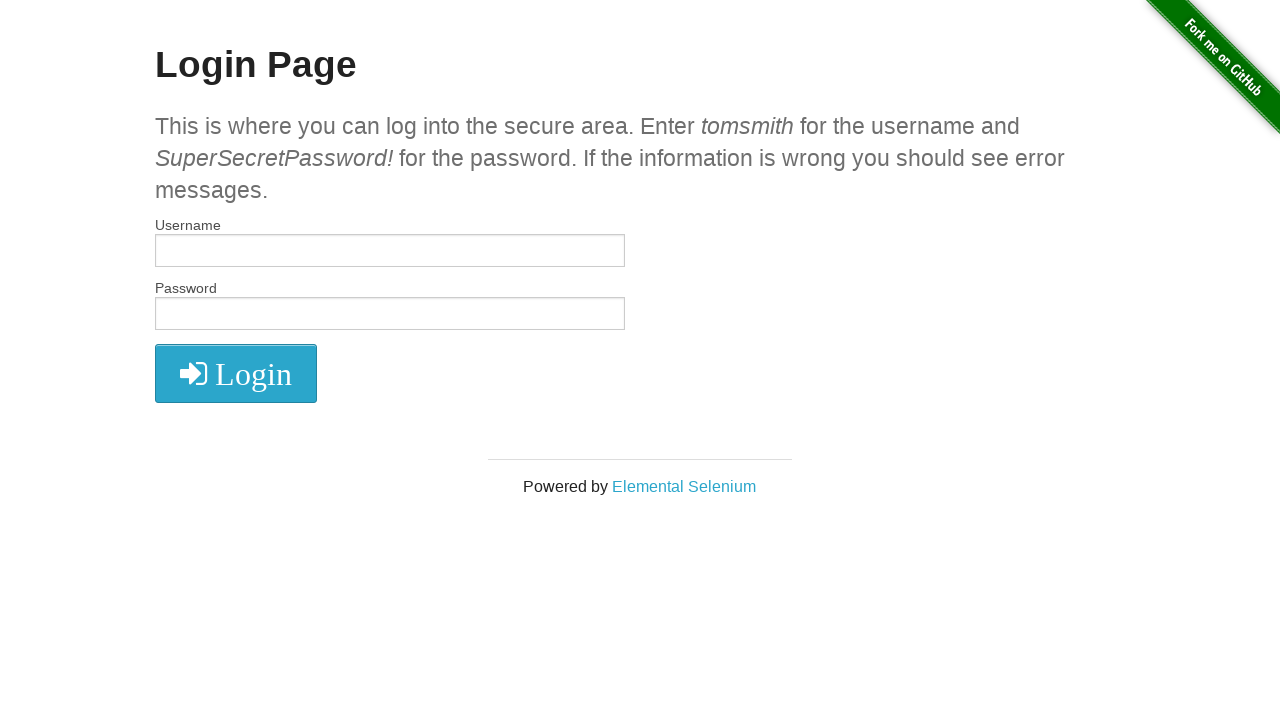

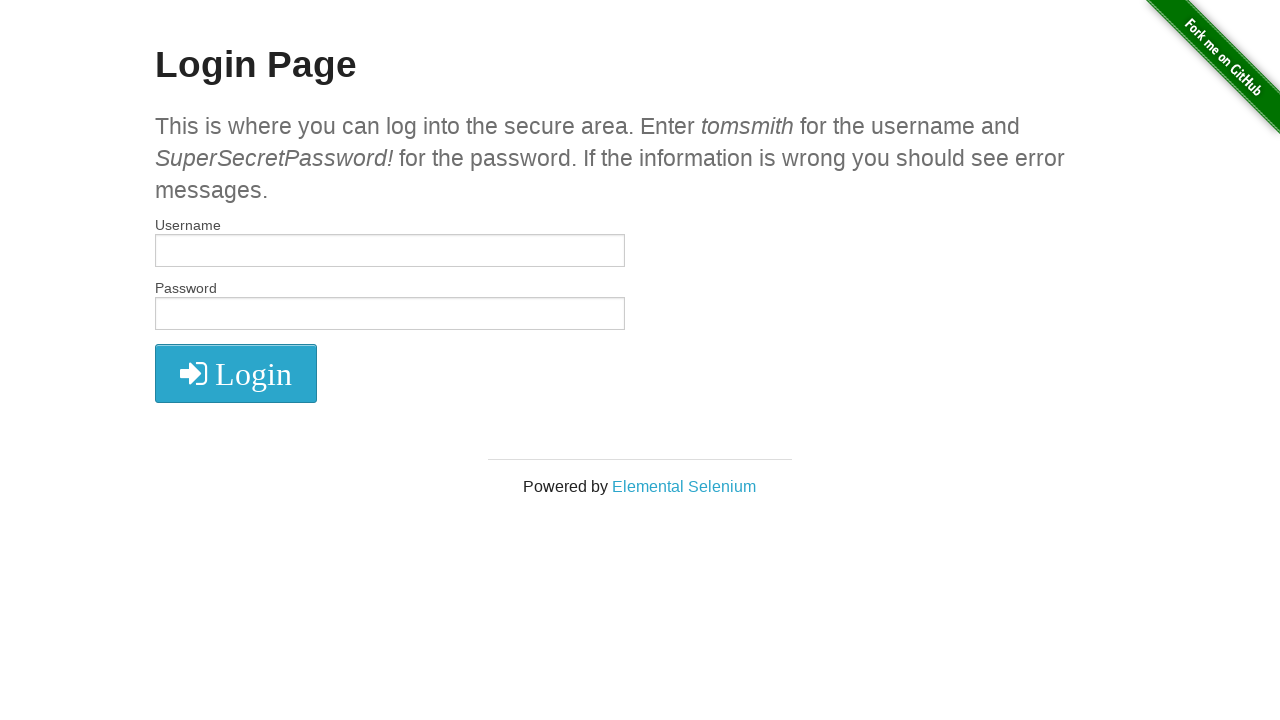